Tests an e-commerce cart workflow by adding multiple items to cart, proceeding to checkout, and applying a promo code

Starting URL: https://rahulshettyacademy.com/seleniumPractise/

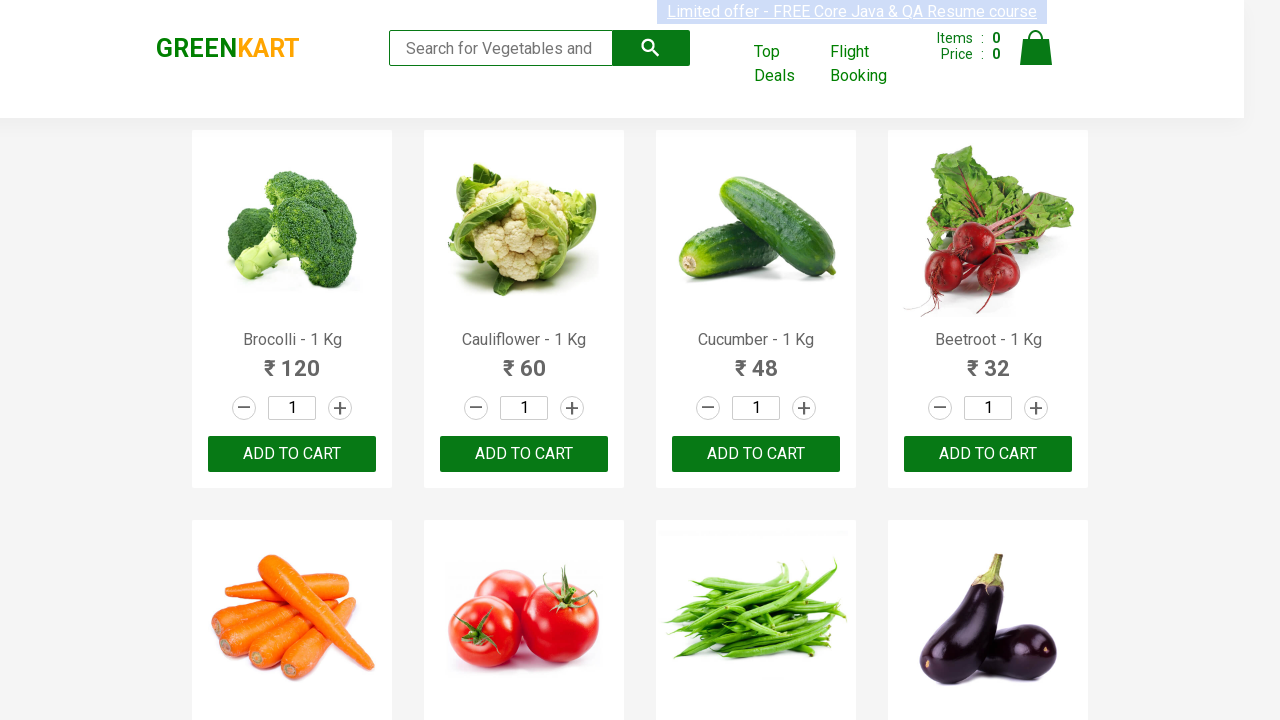

Waited for products to load on e-commerce page
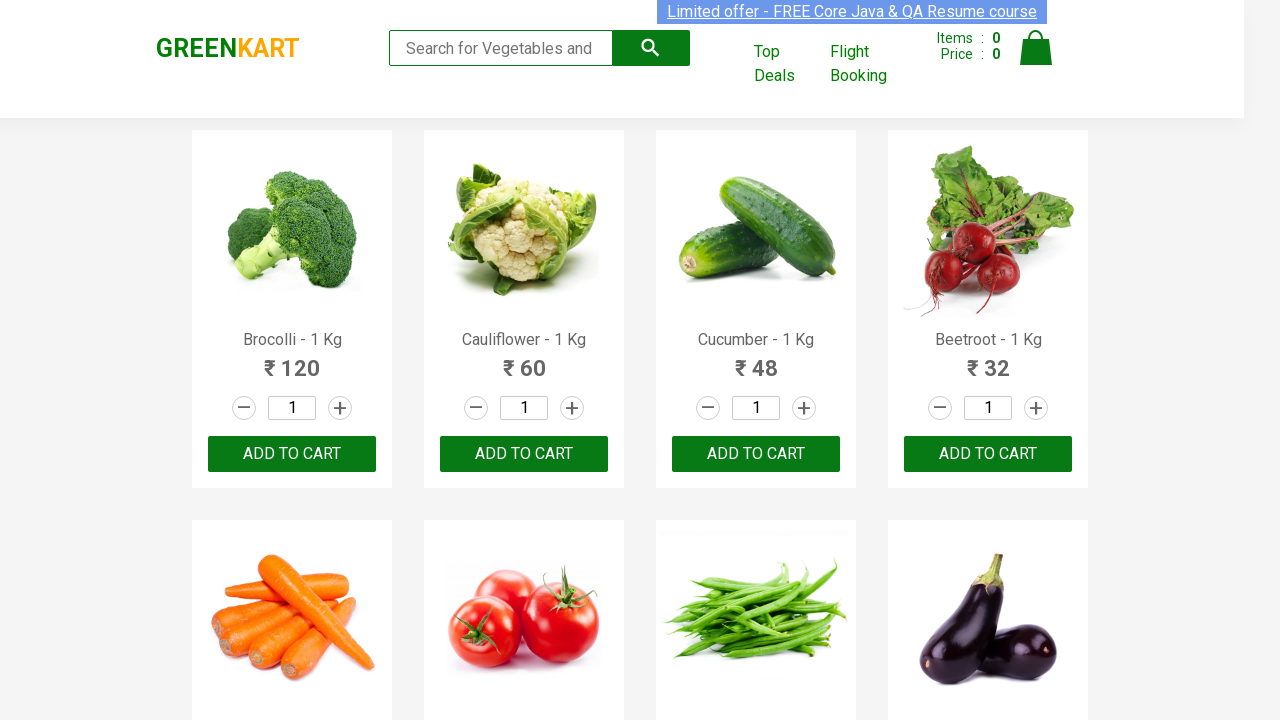

Retrieved all product elements from the page
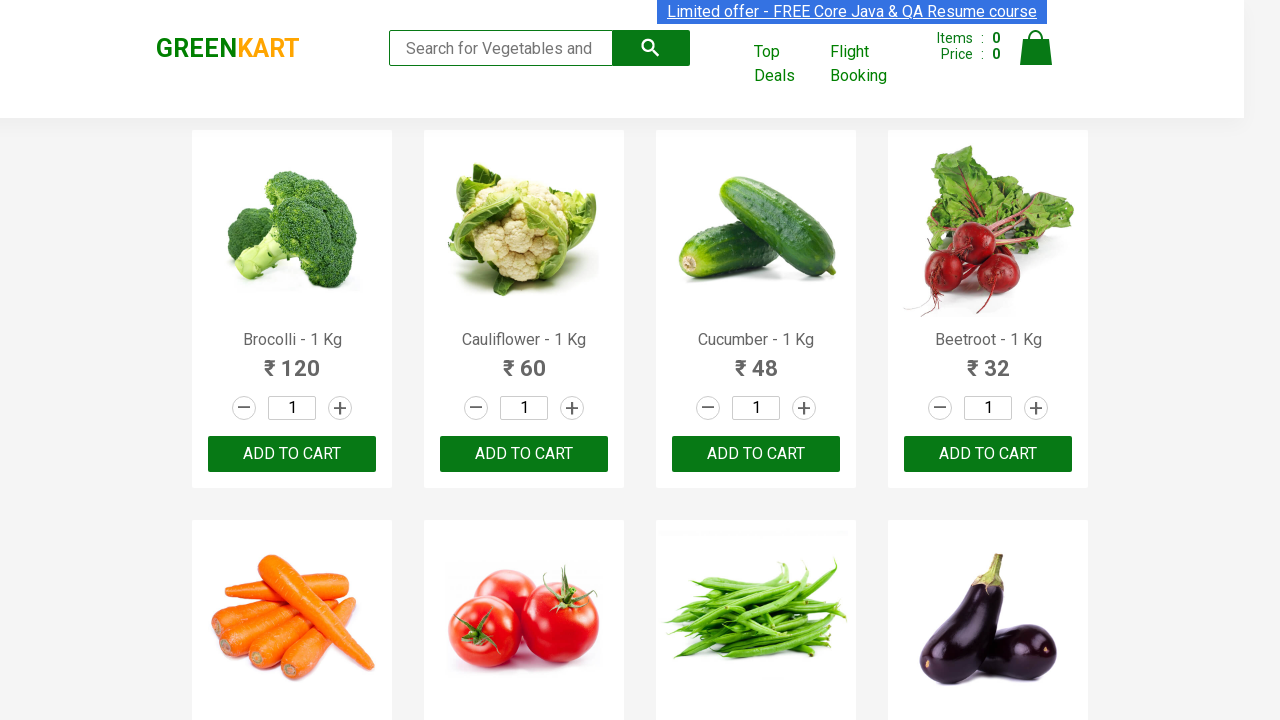

Added 'Brocolli' to cart
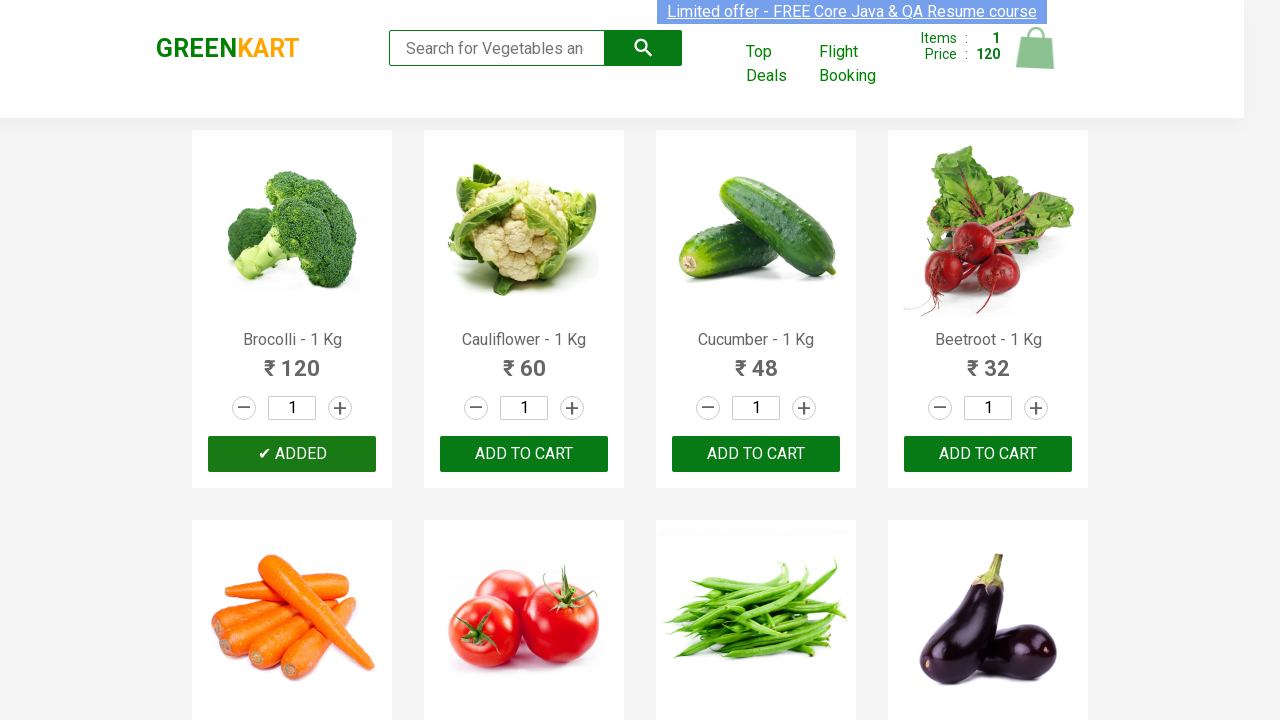

Added 'Cucumber' to cart
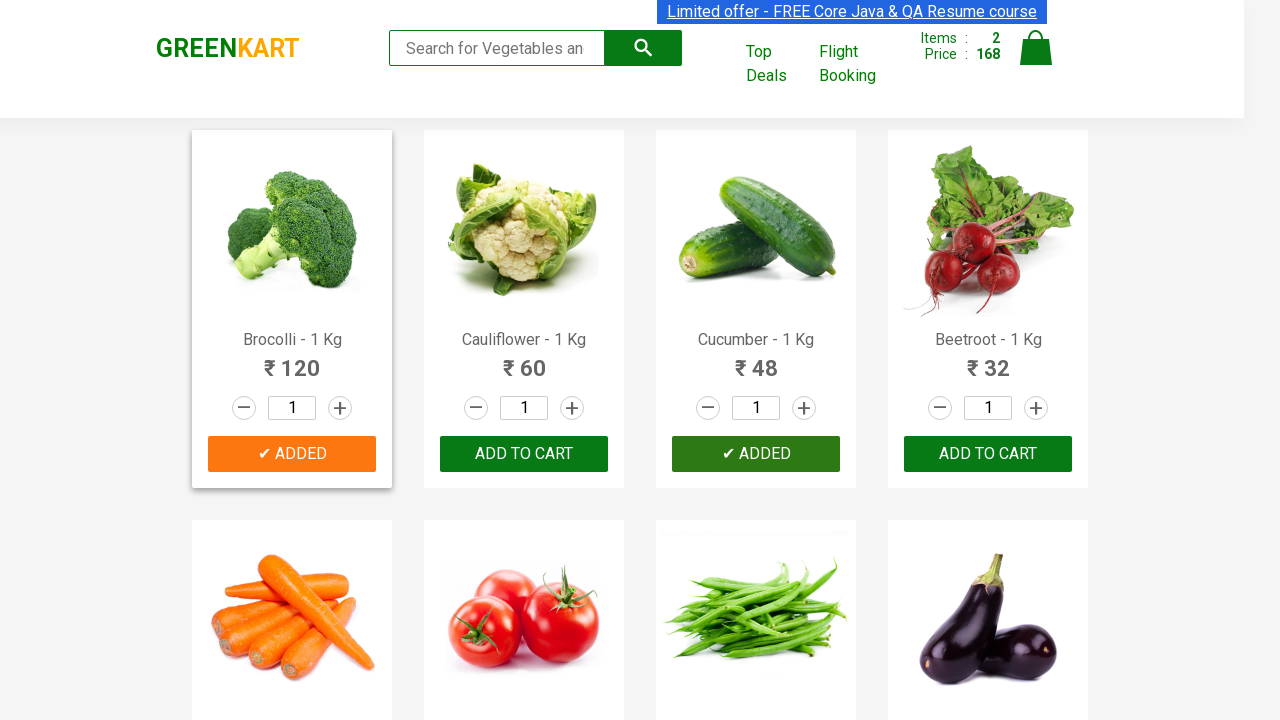

Added 'Beetroot' to cart
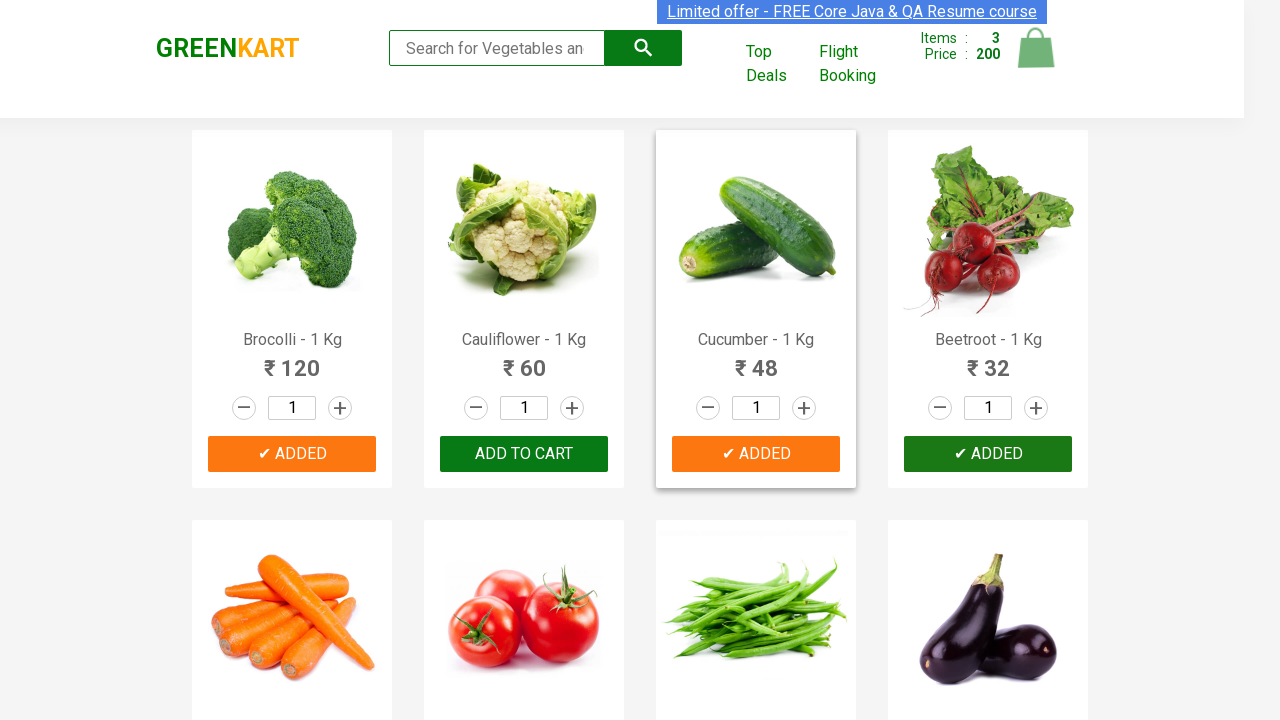

Added 'Carrot' to cart
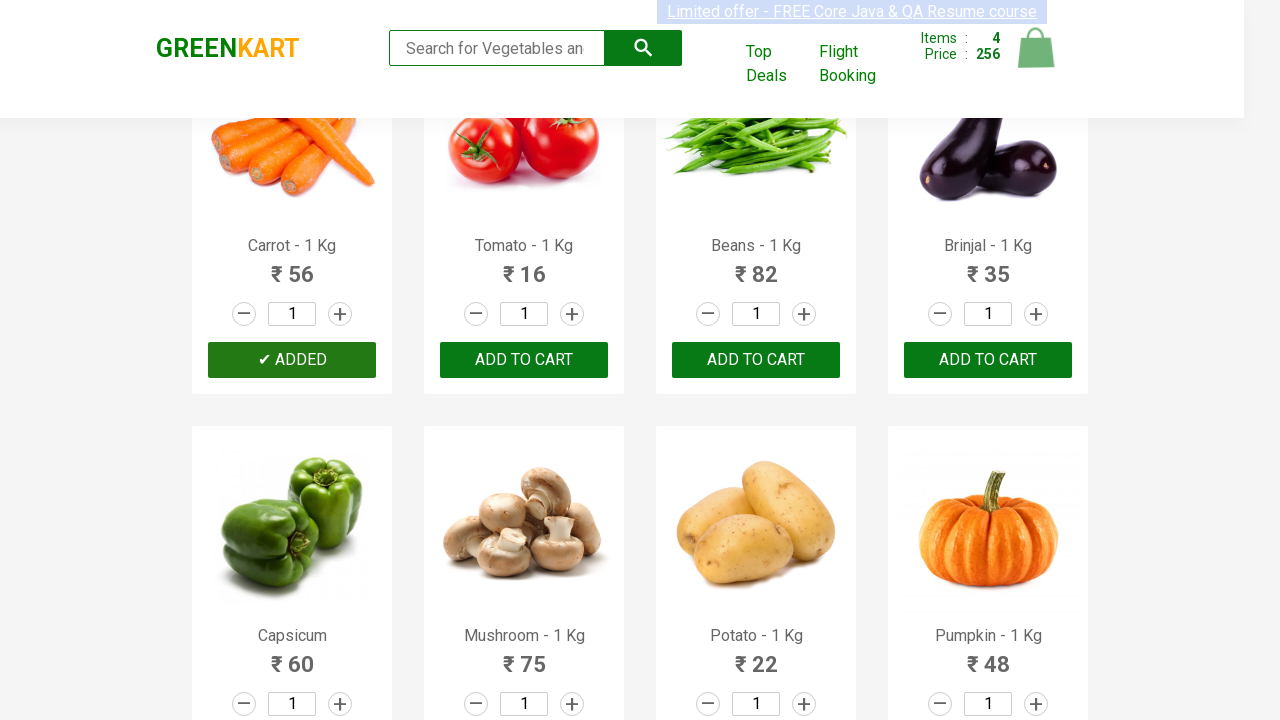

Clicked on cart icon to view cart at (1036, 48) on img[alt='Cart']
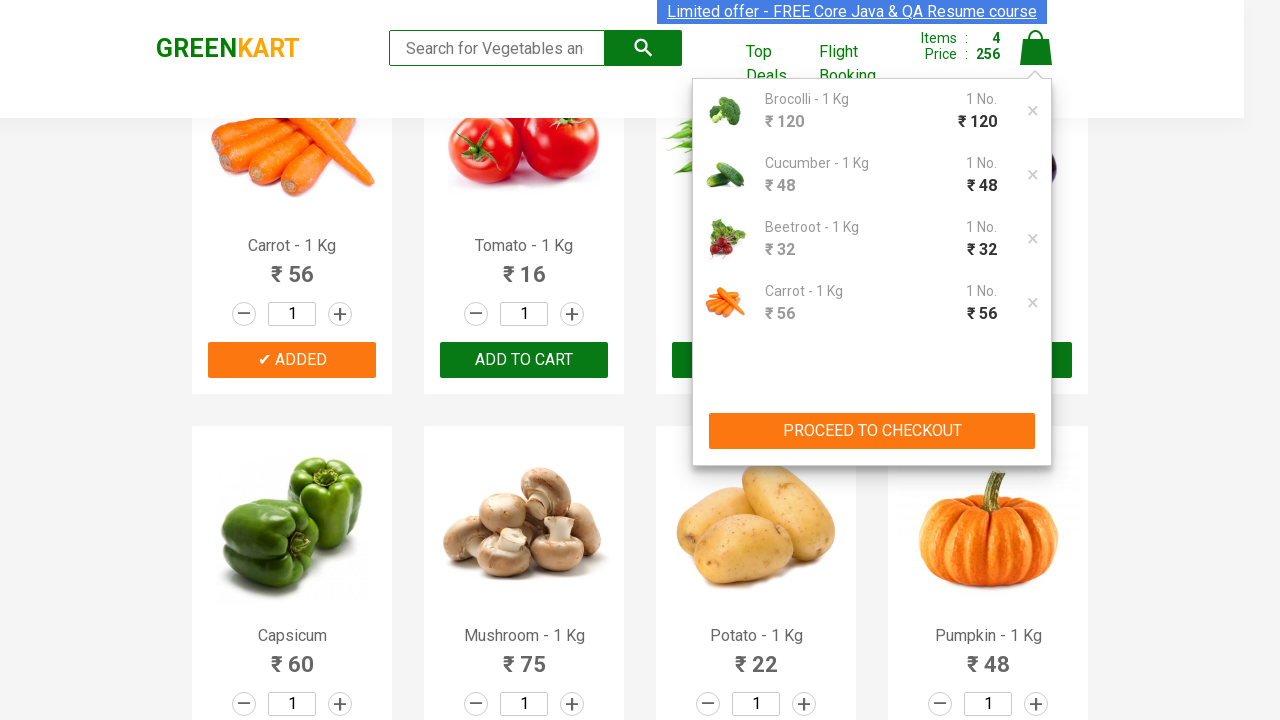

Clicked PROCEED TO CHECKOUT button at (872, 431) on xpath=//button[text()='PROCEED TO CHECKOUT']
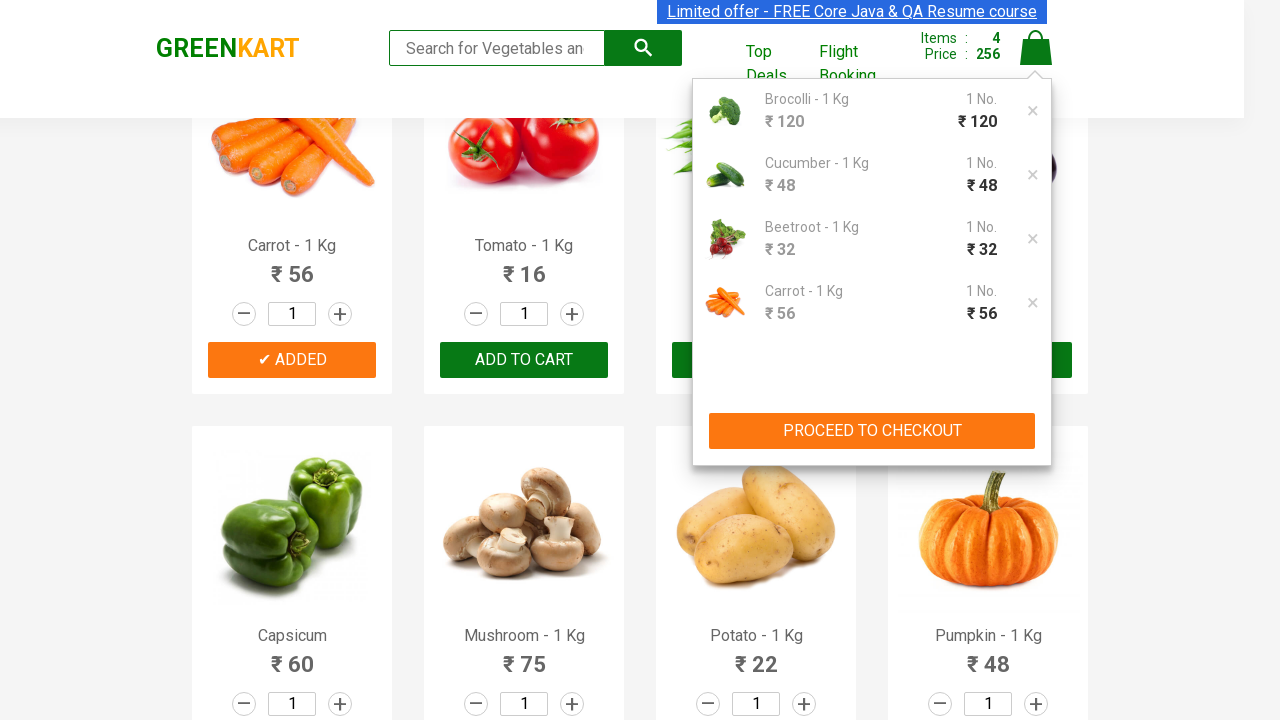

Waited for promo code input field to become visible
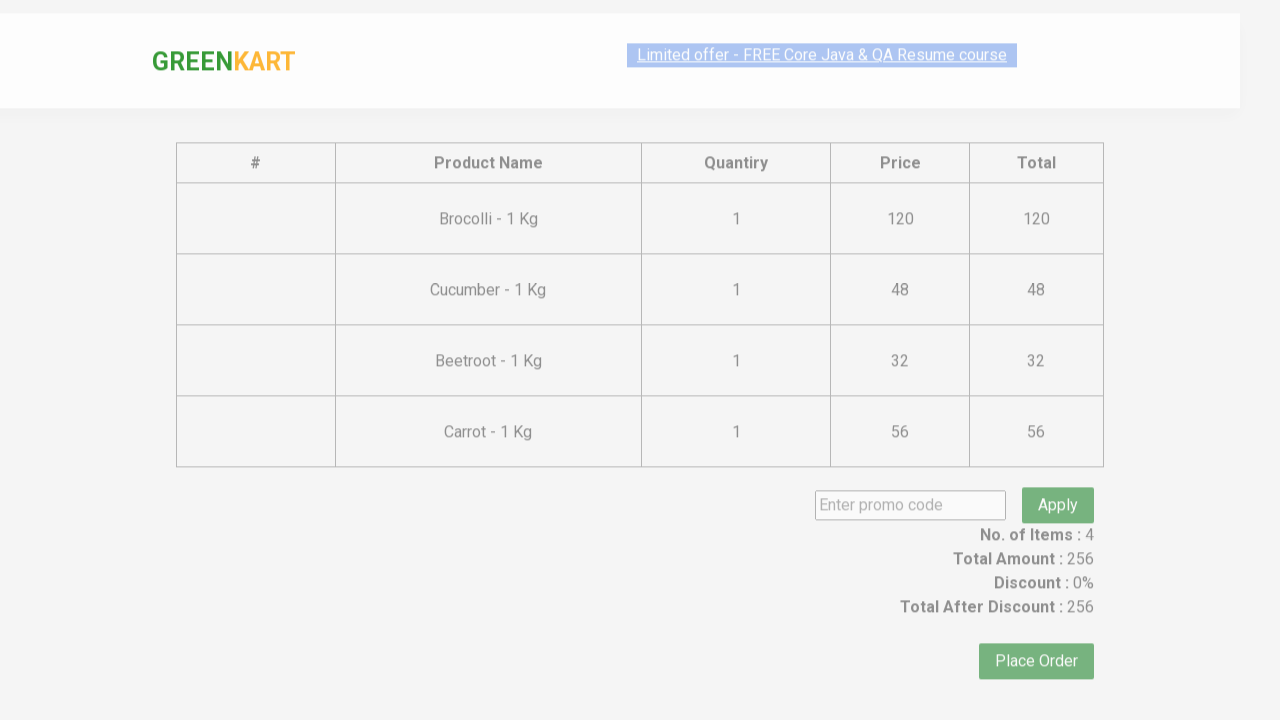

Entered promo code 'rahulshettyacademy' into the input field on input.promoCode
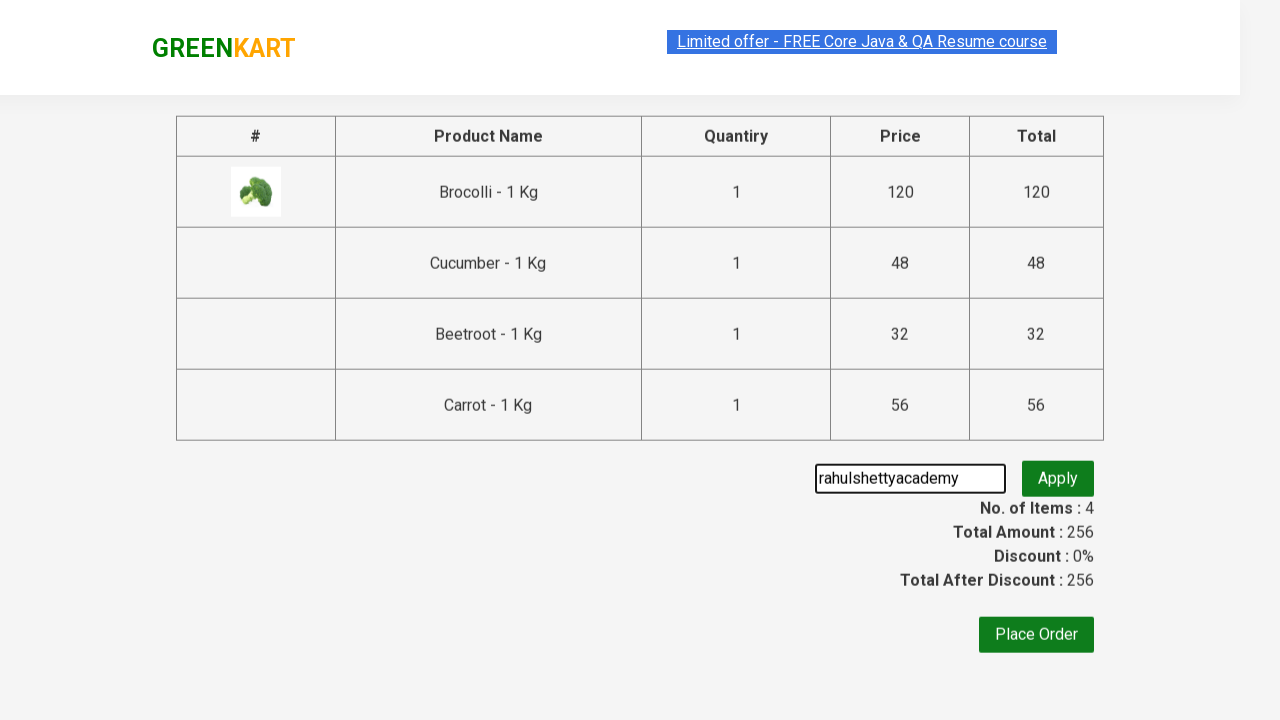

Clicked Apply button to apply the promo code at (1058, 477) on button.promoBtn
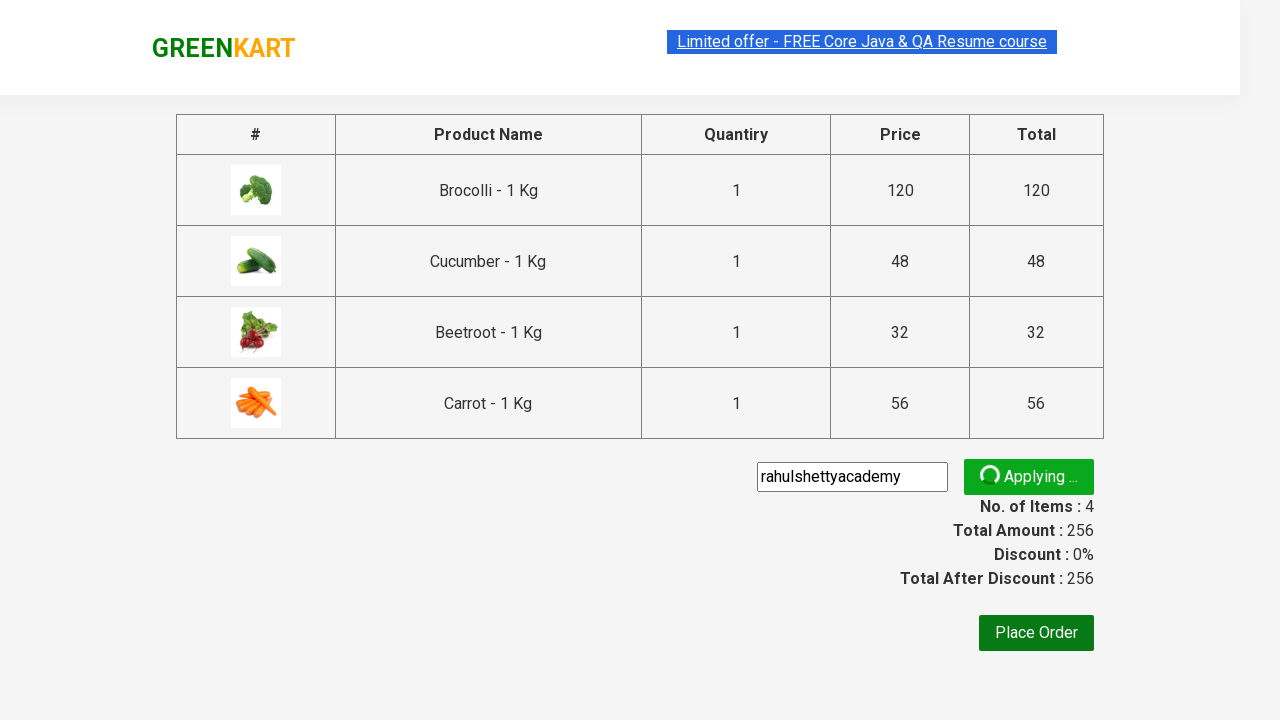

Waited for promo code response message to appear
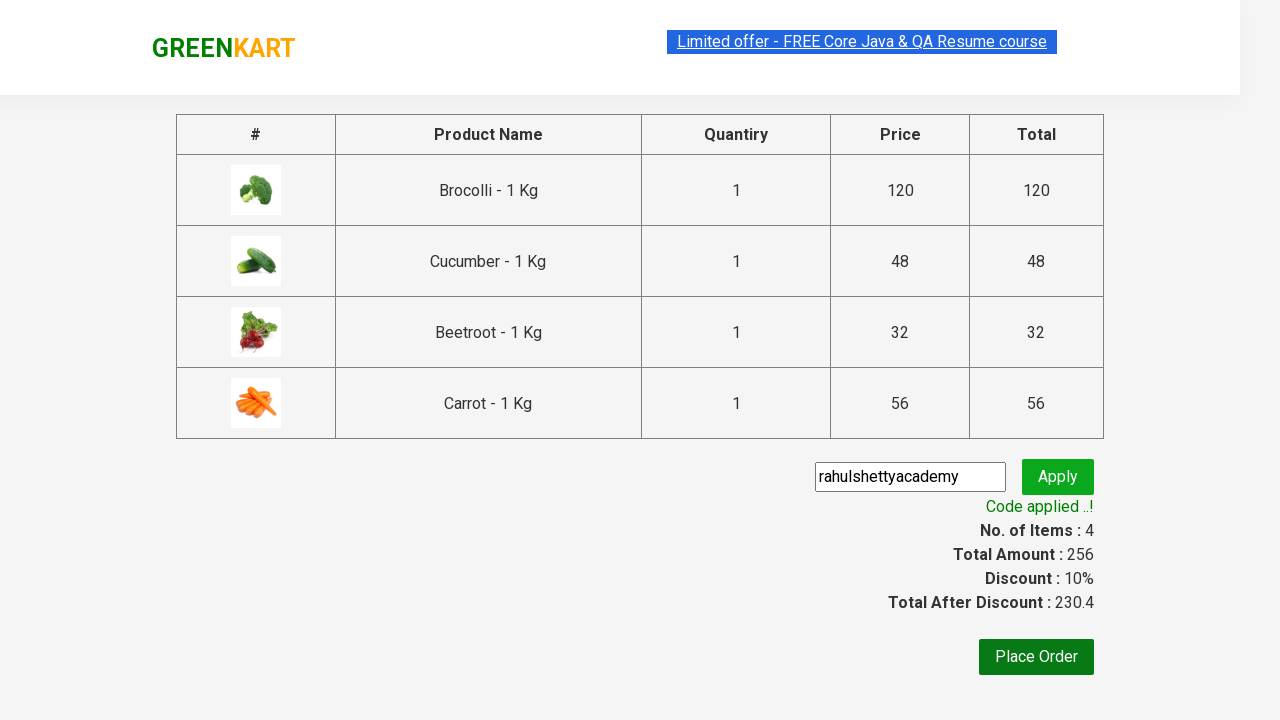

Retrieved promo code response: Code applied ..!
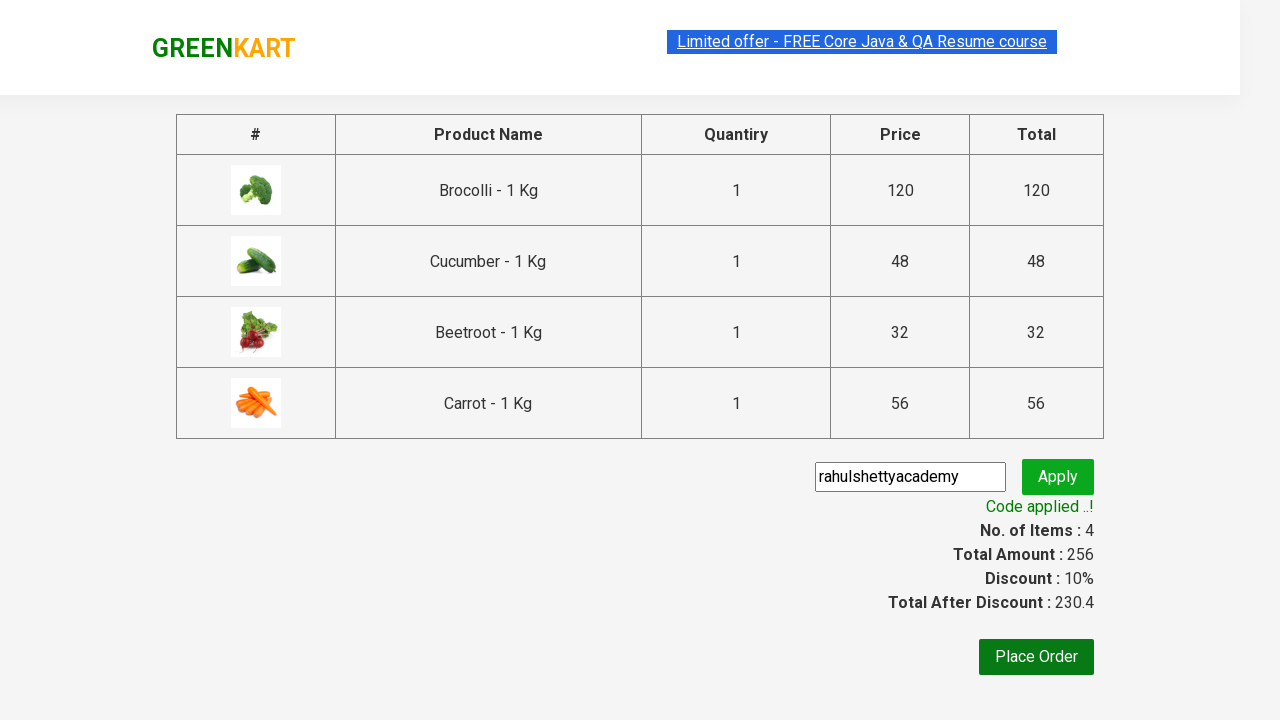

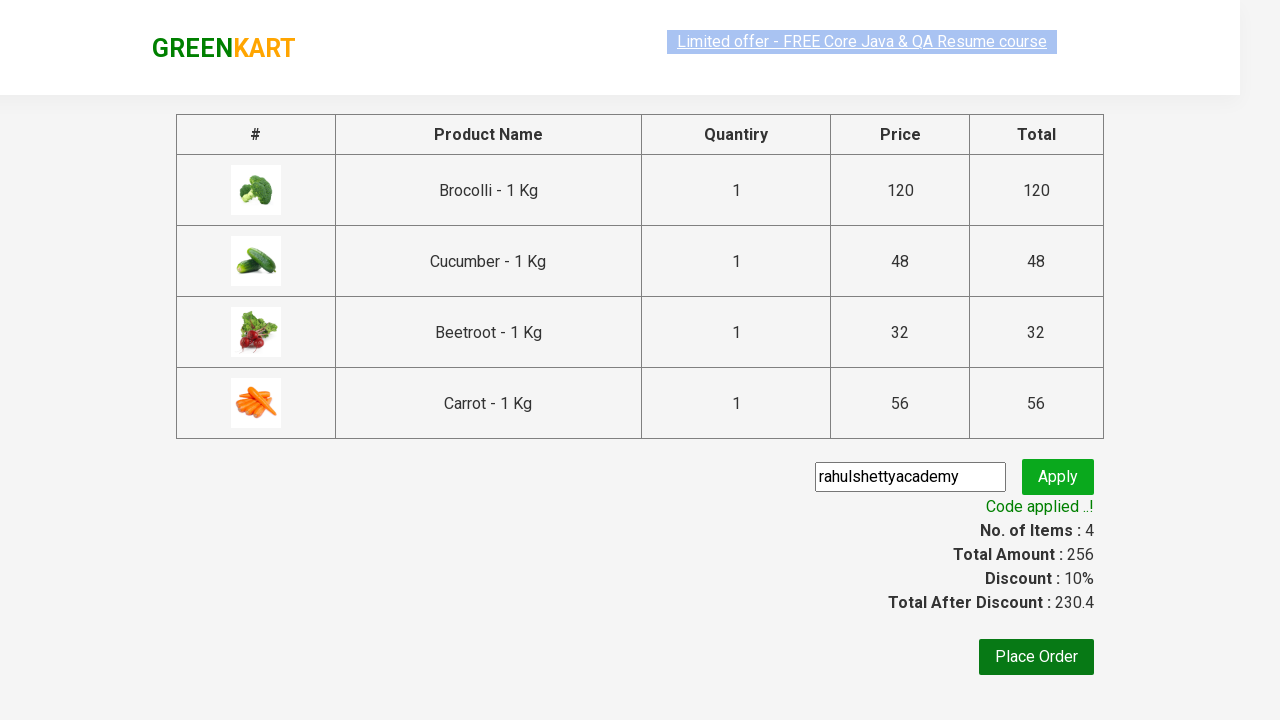